Tests an explicit wait exercise by waiting for a price to become $100, clicking a book button, calculating a mathematical answer based on a displayed value, and submitting the answer.

Starting URL: http://suninjuly.github.io/explicit_wait2.html

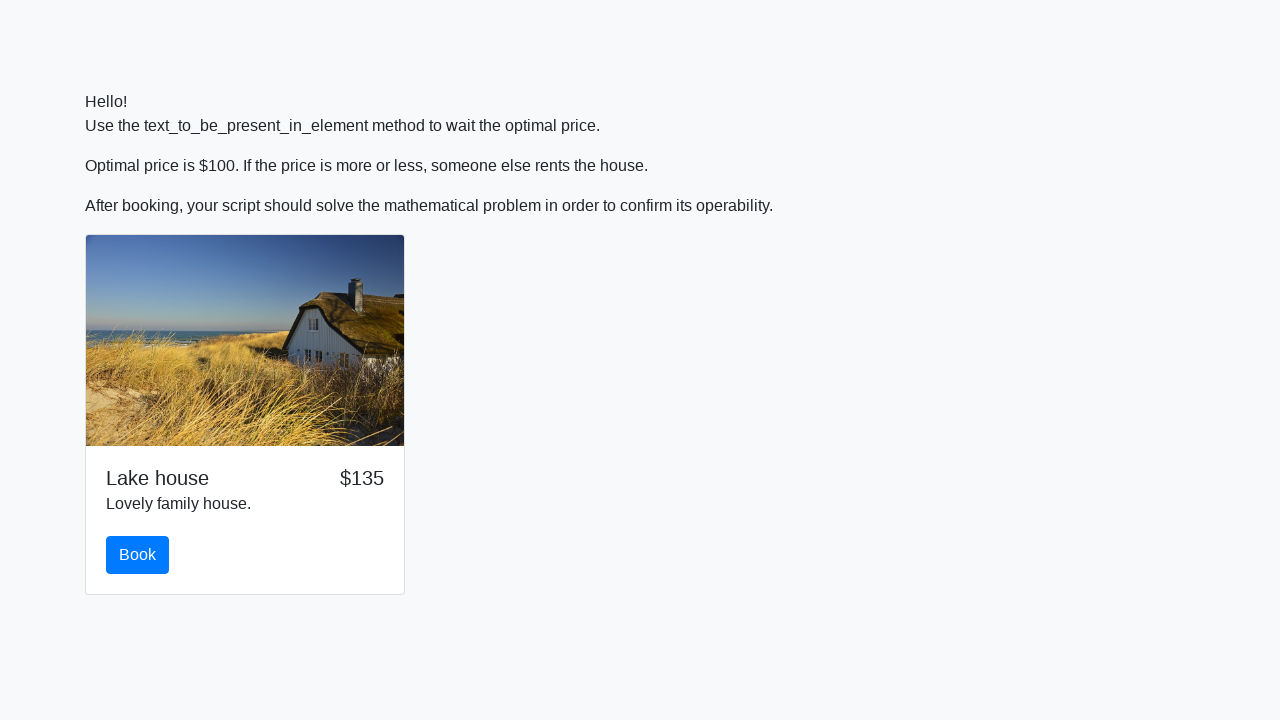

Waited for price to become $100
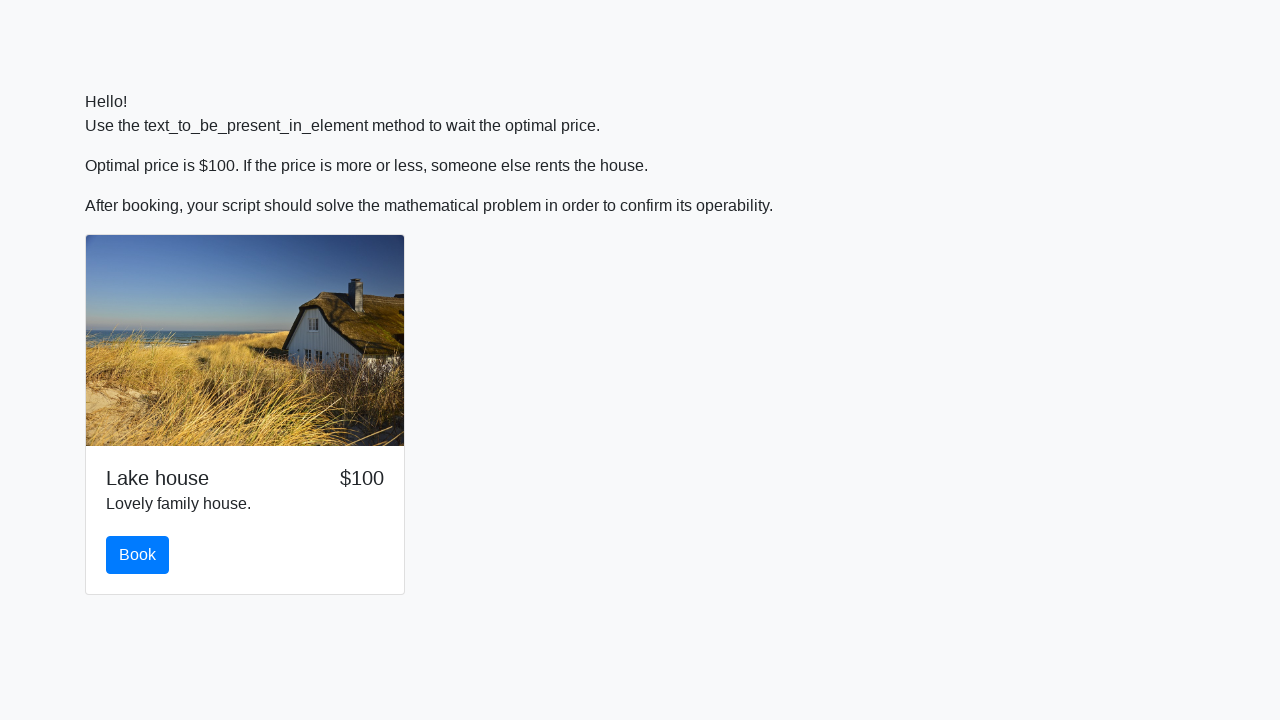

Clicked the book button at (138, 555) on #book
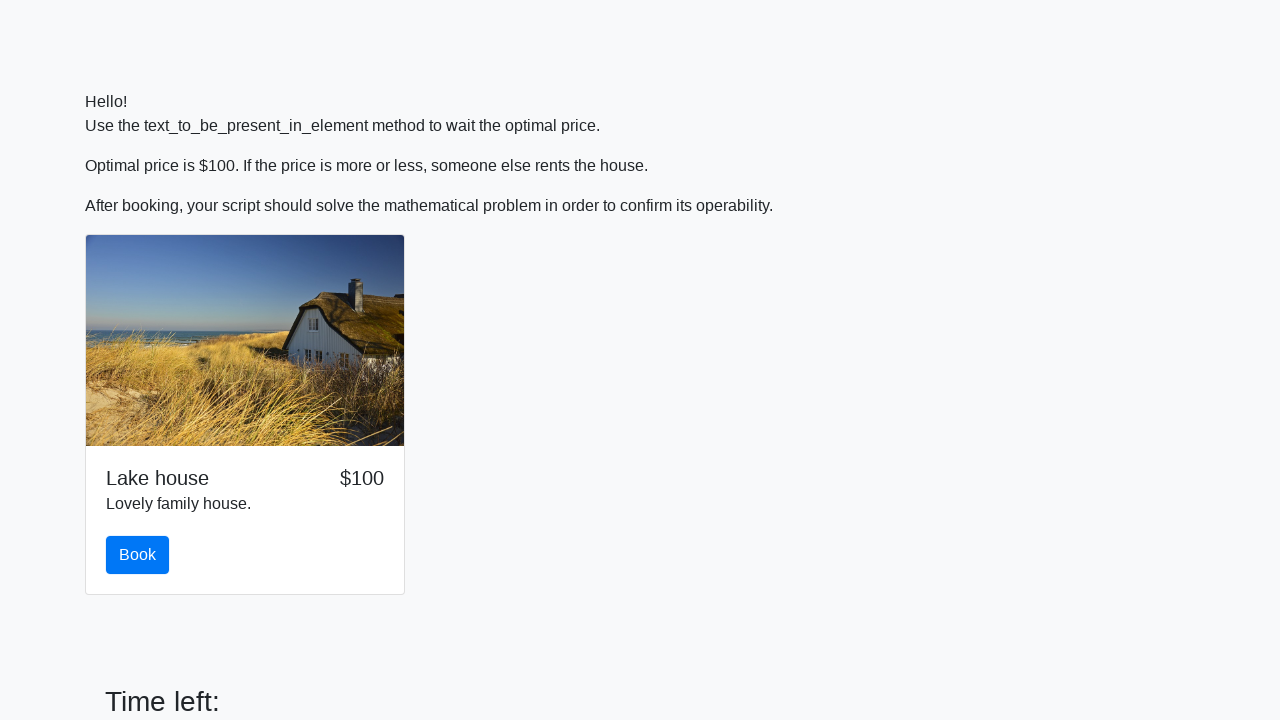

Retrieved input value from page: 507
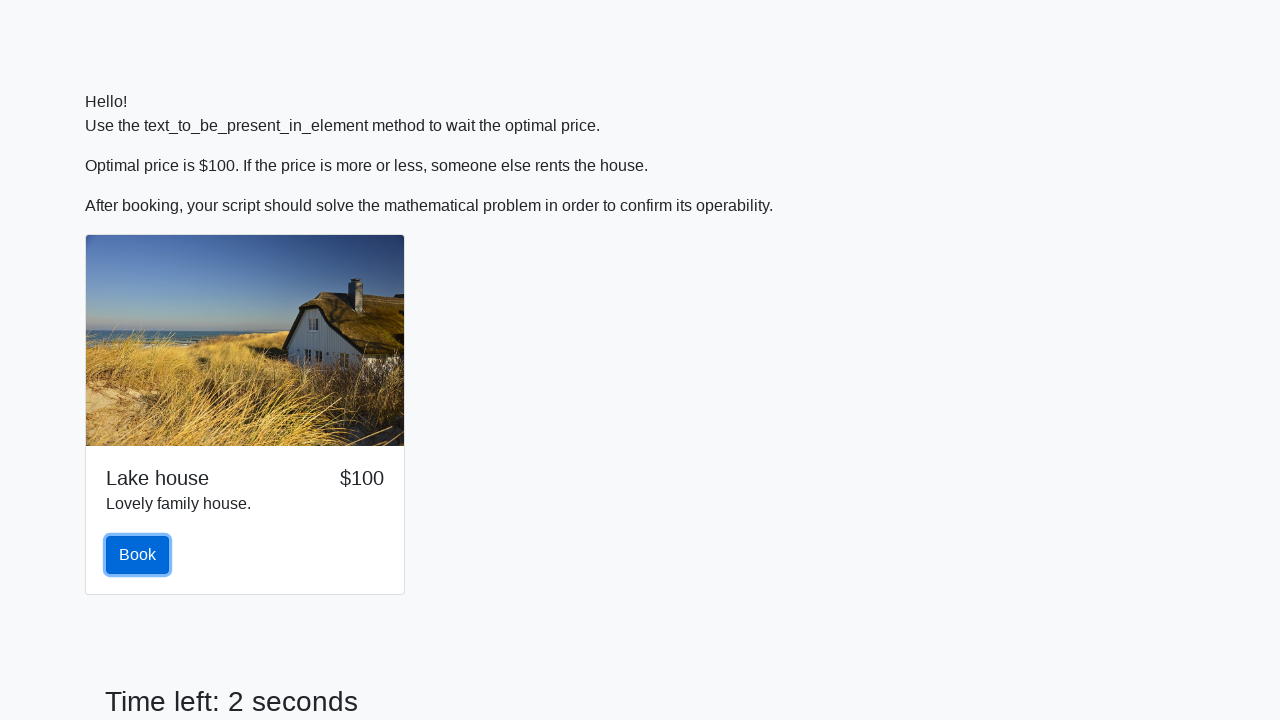

Calculated mathematical answer: 2.415911649530217
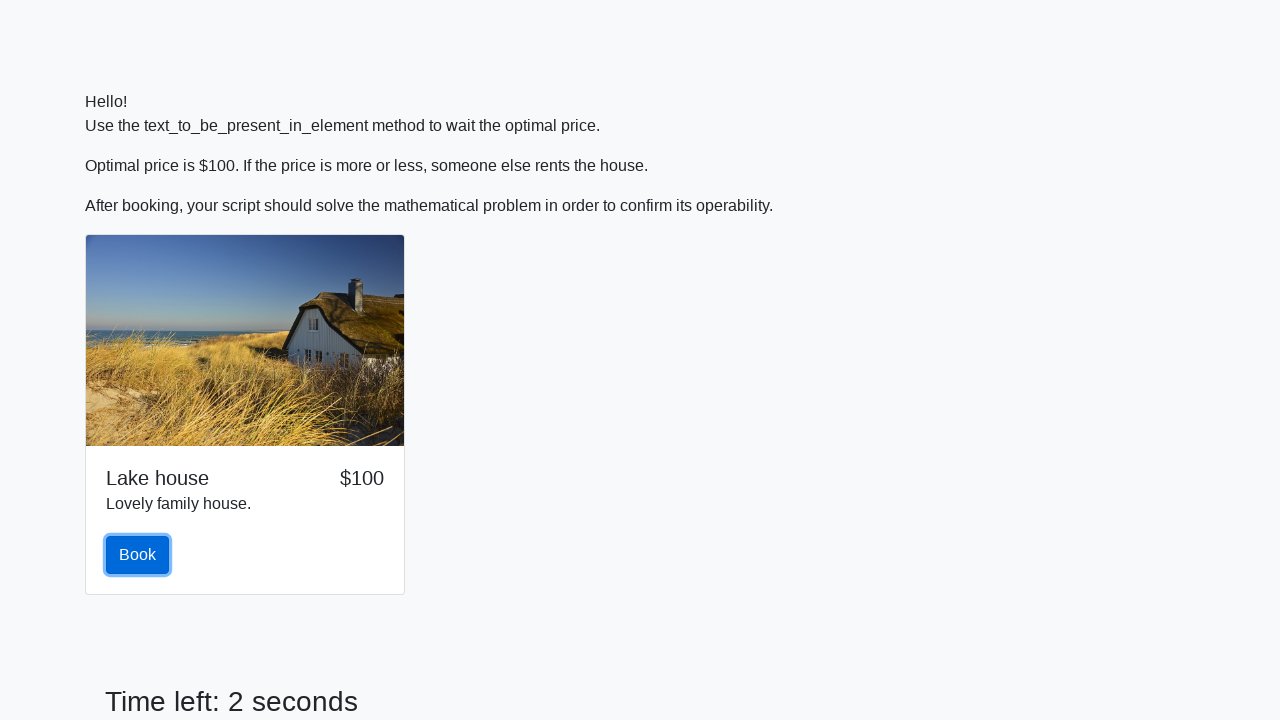

Filled answer field with calculated value on #answer
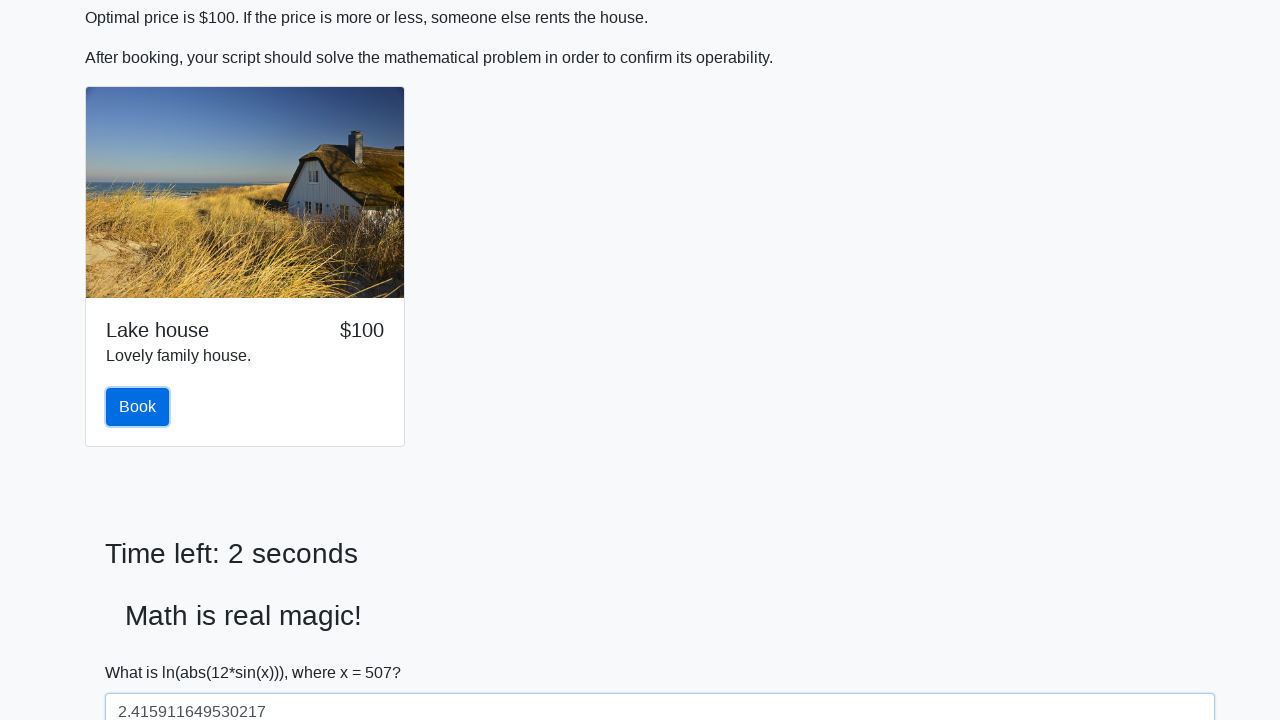

Clicked the solve button to submit answer at (143, 651) on #solve
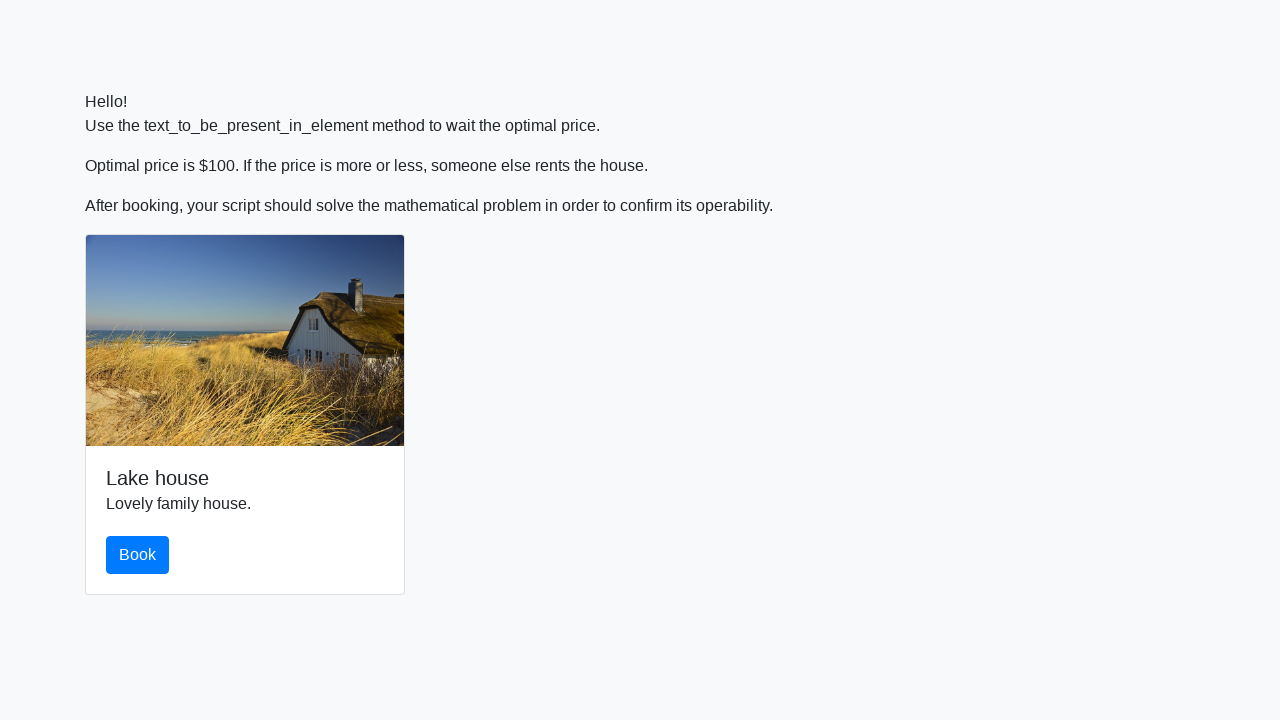

Waited for result to process
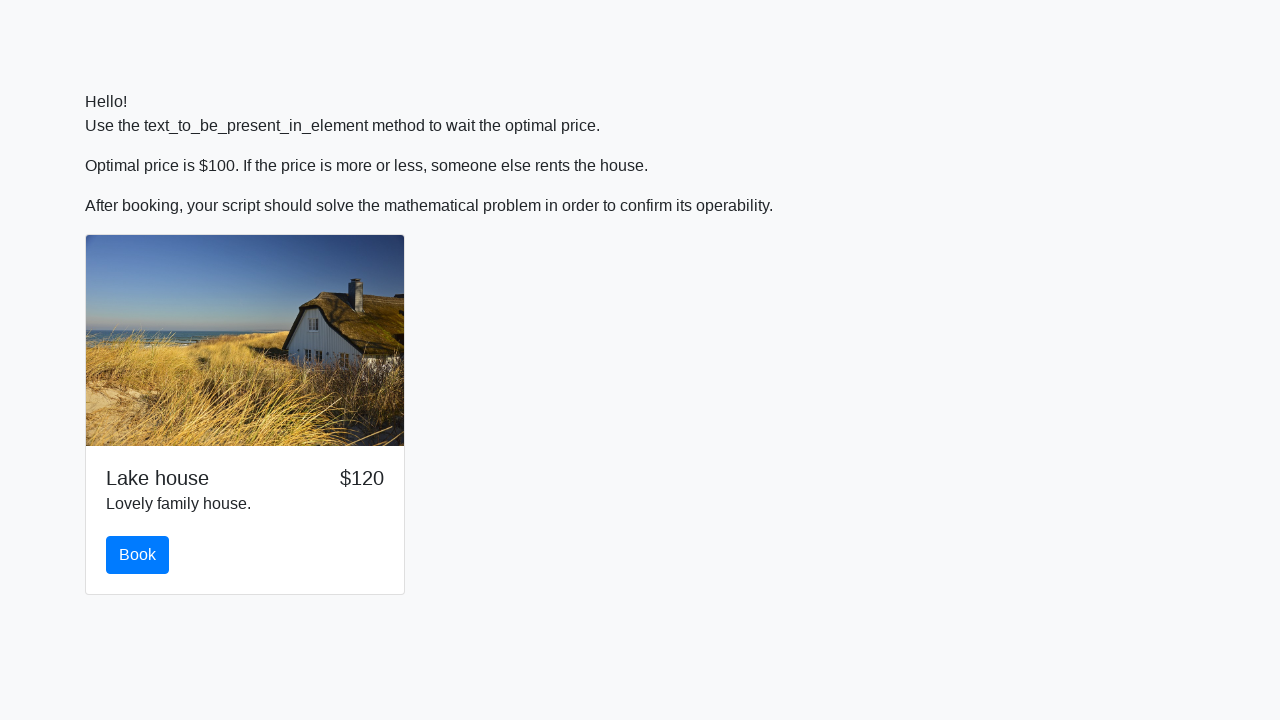

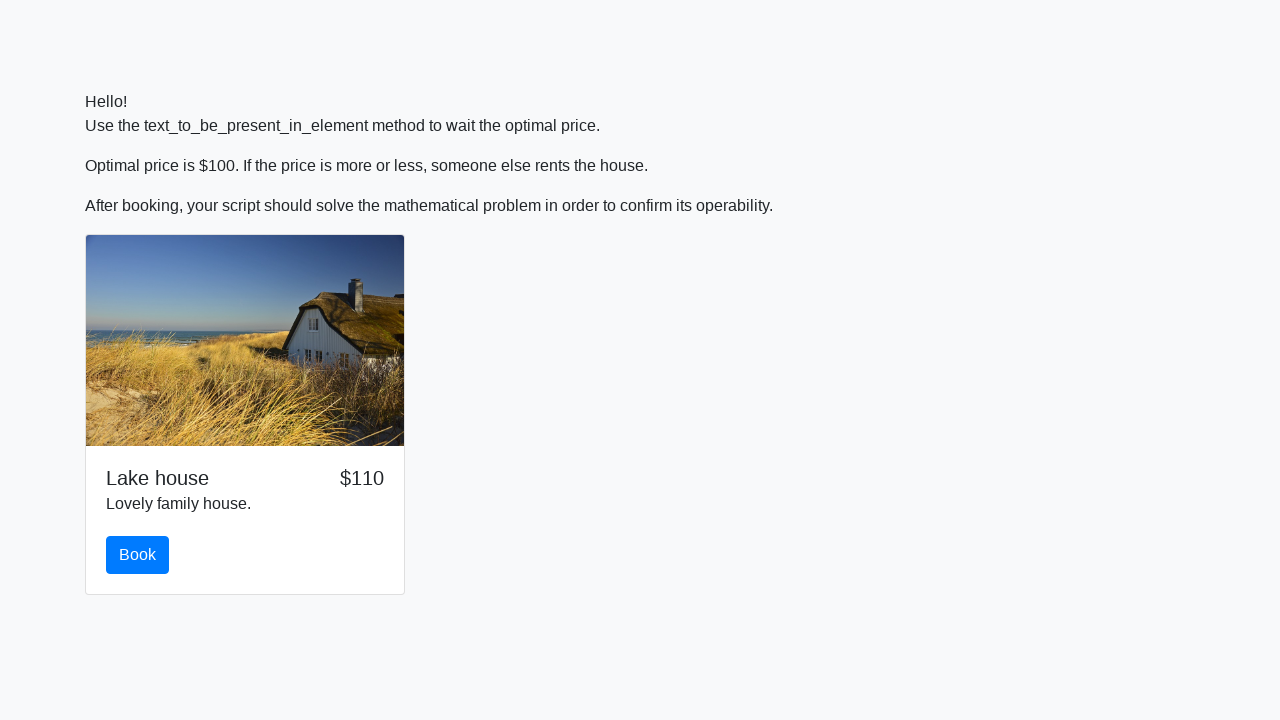